Tests a slow calculator application by setting a delay, performing addition (7 + 8), and verifying the result equals 15

Starting URL: https://bonigarcia.dev/selenium-webdriver-java/slow-calculator.html

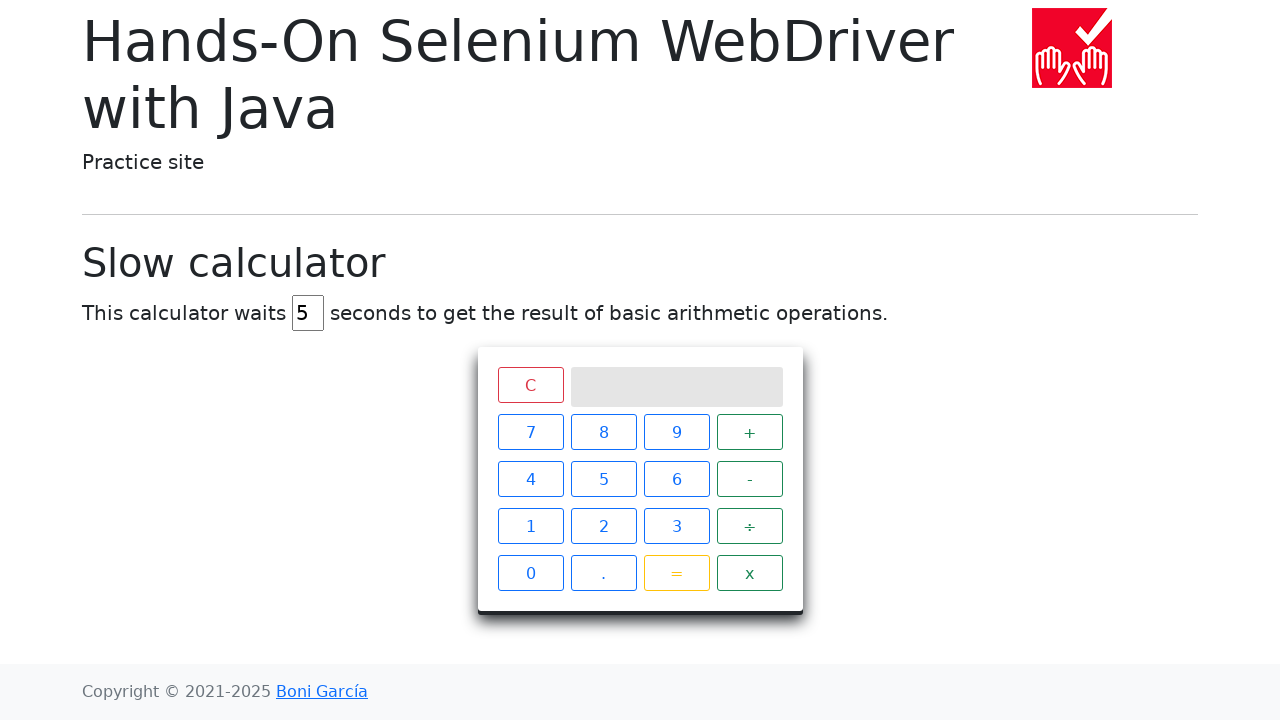

Cleared delay input field on #delay
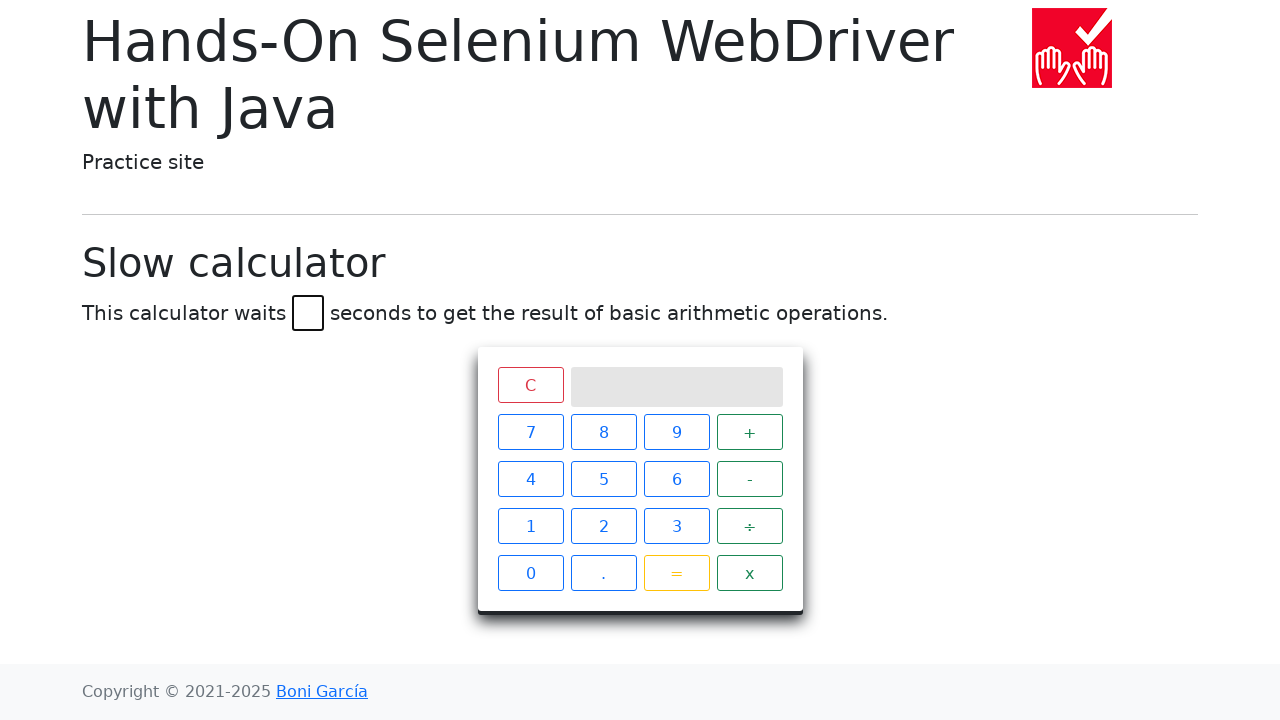

Set delay to 45 milliseconds on #delay
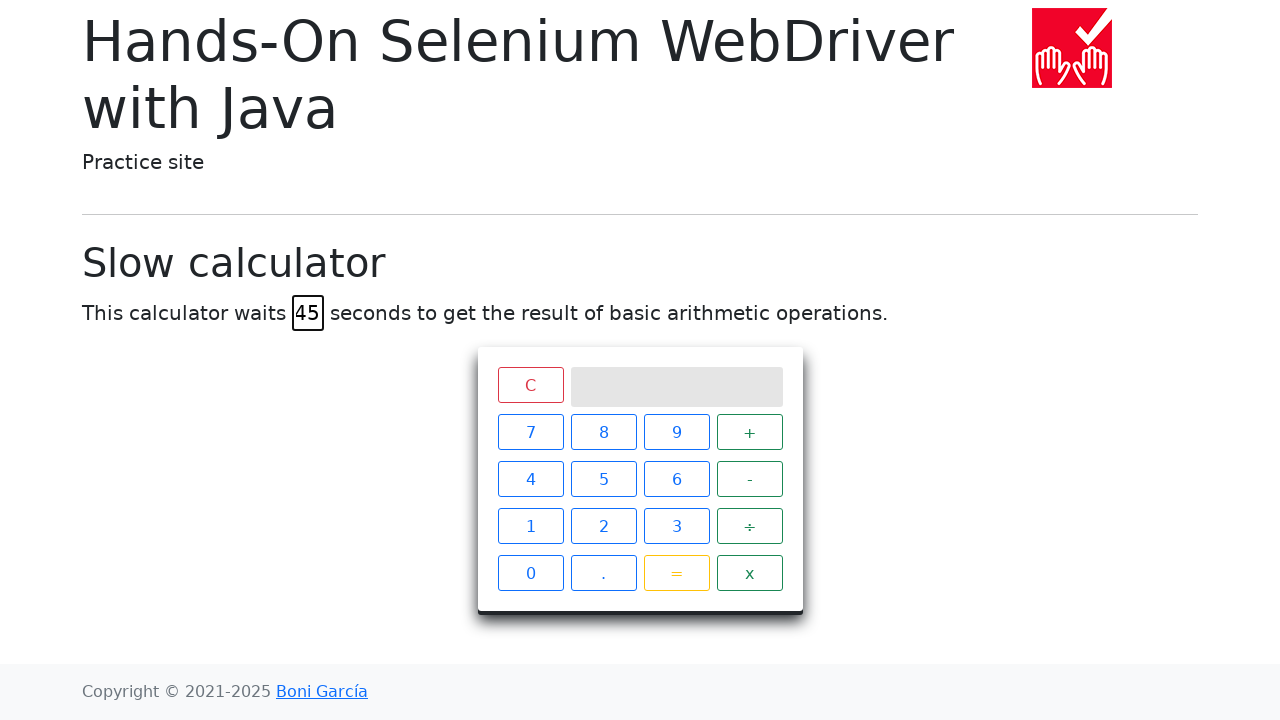

Clicked number 7 at (530, 432) on xpath=//span[text()="7"]
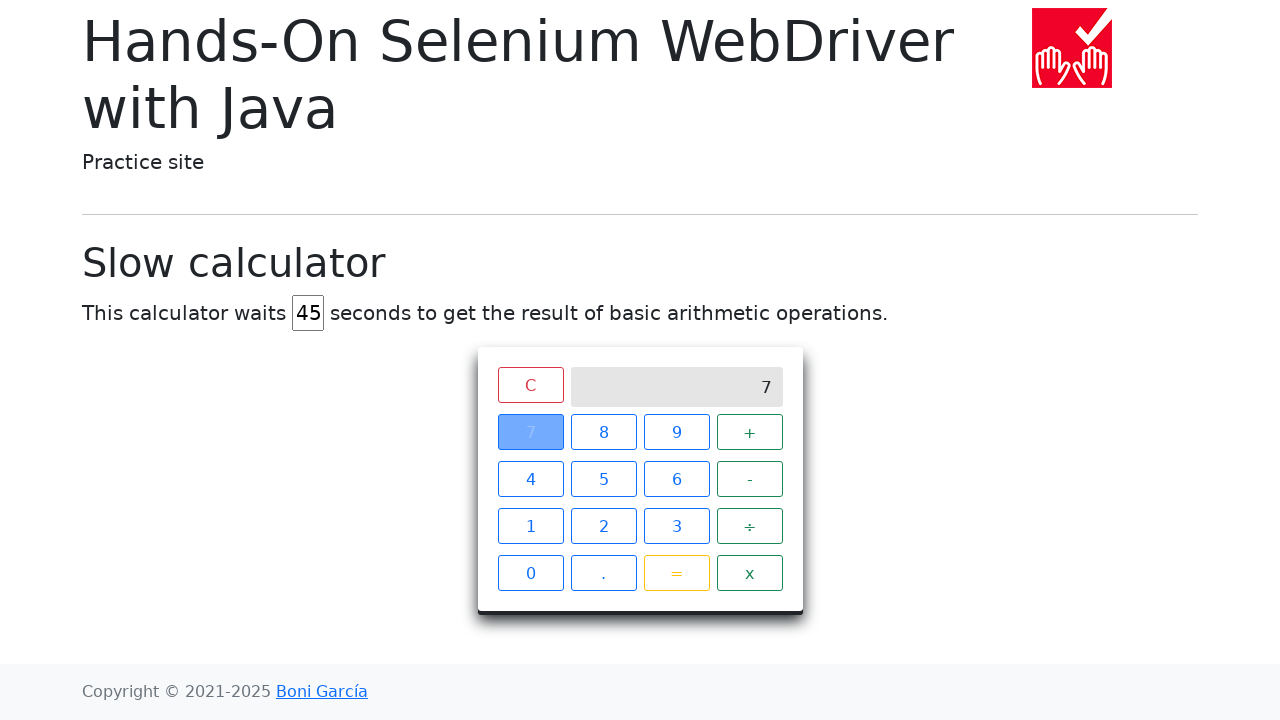

Clicked addition operator at (750, 432) on xpath=//span[text()="+"]
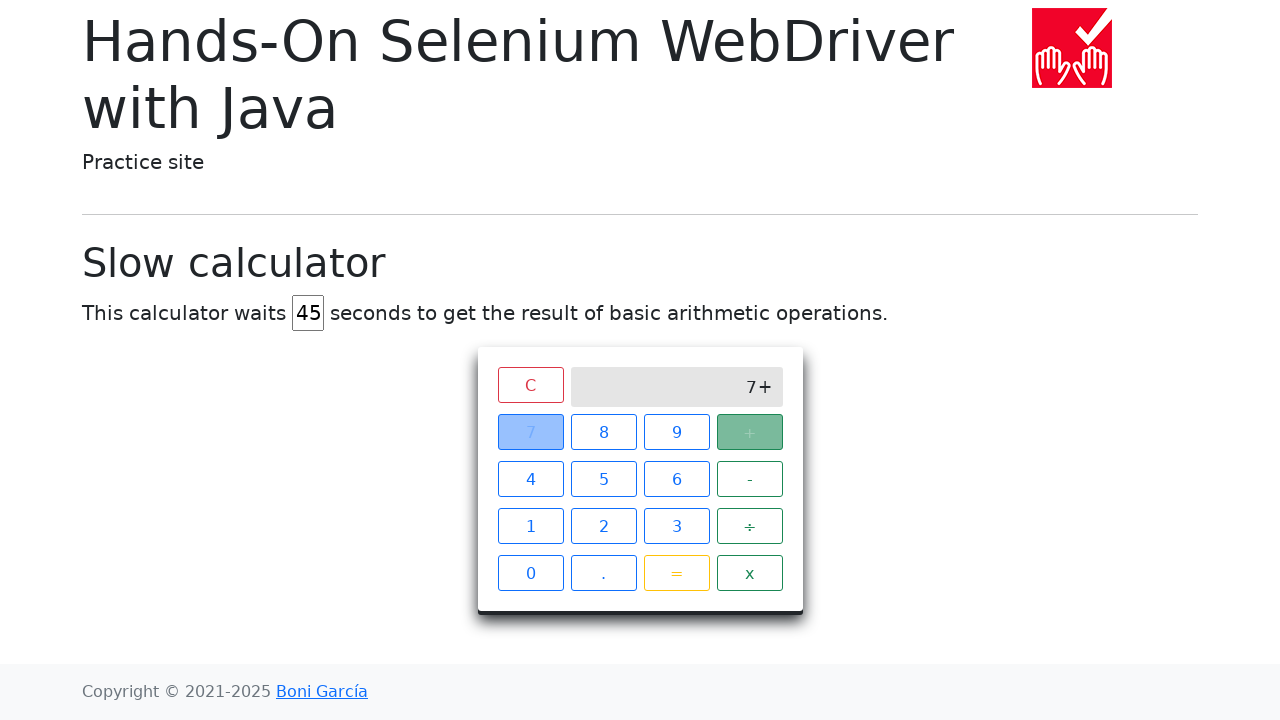

Clicked number 8 at (604, 432) on xpath=//span[text()="8"]
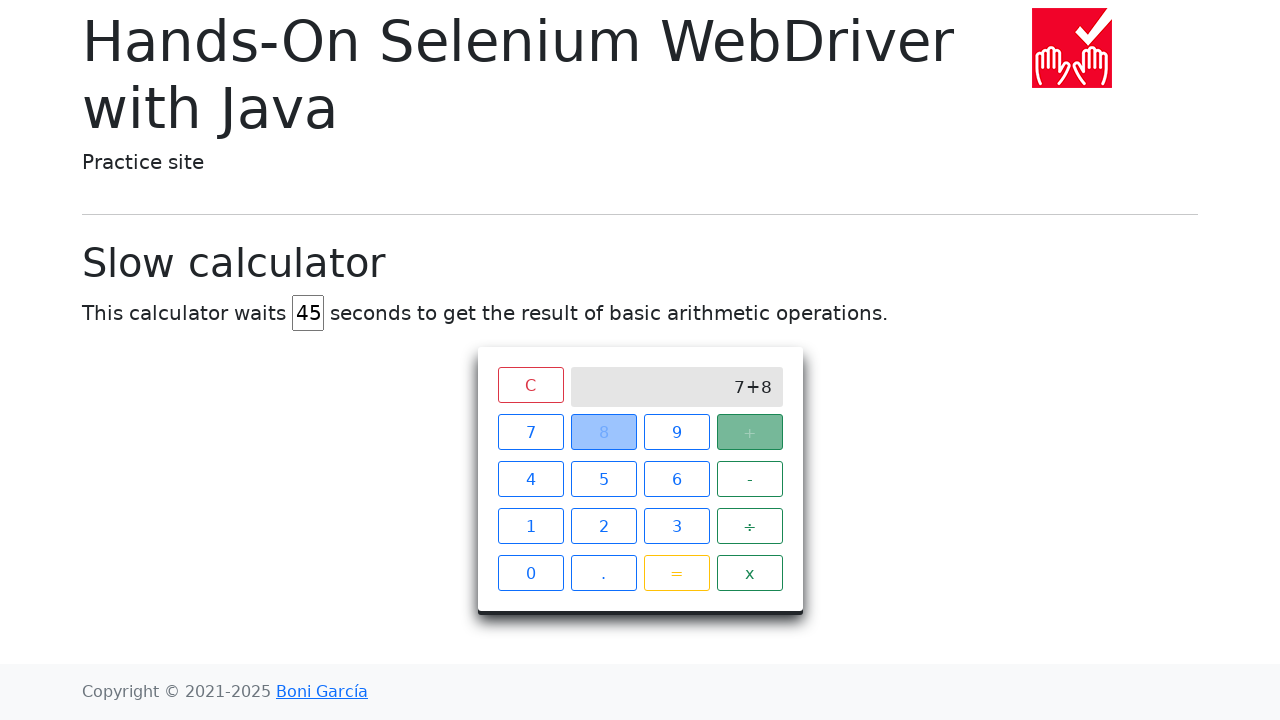

Clicked equals button to perform calculation at (676, 573) on xpath=//span[text()="="]
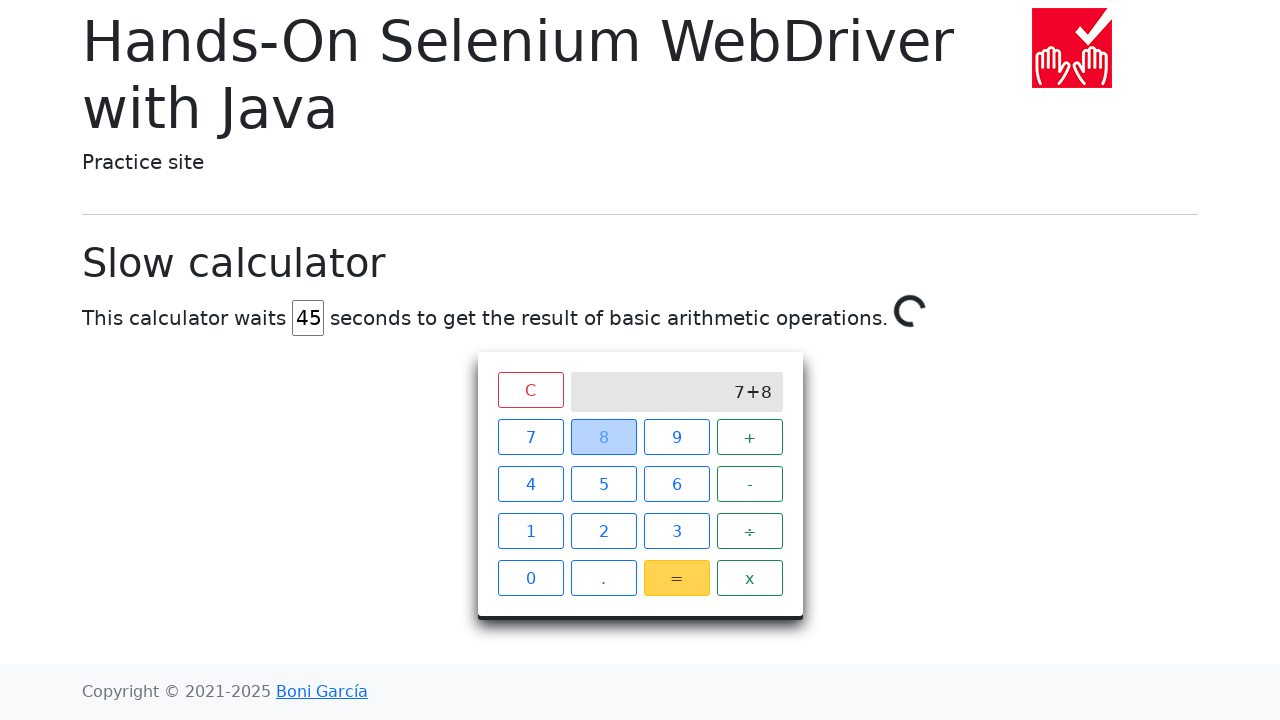

Waited for calculation result to appear (result contains 15)
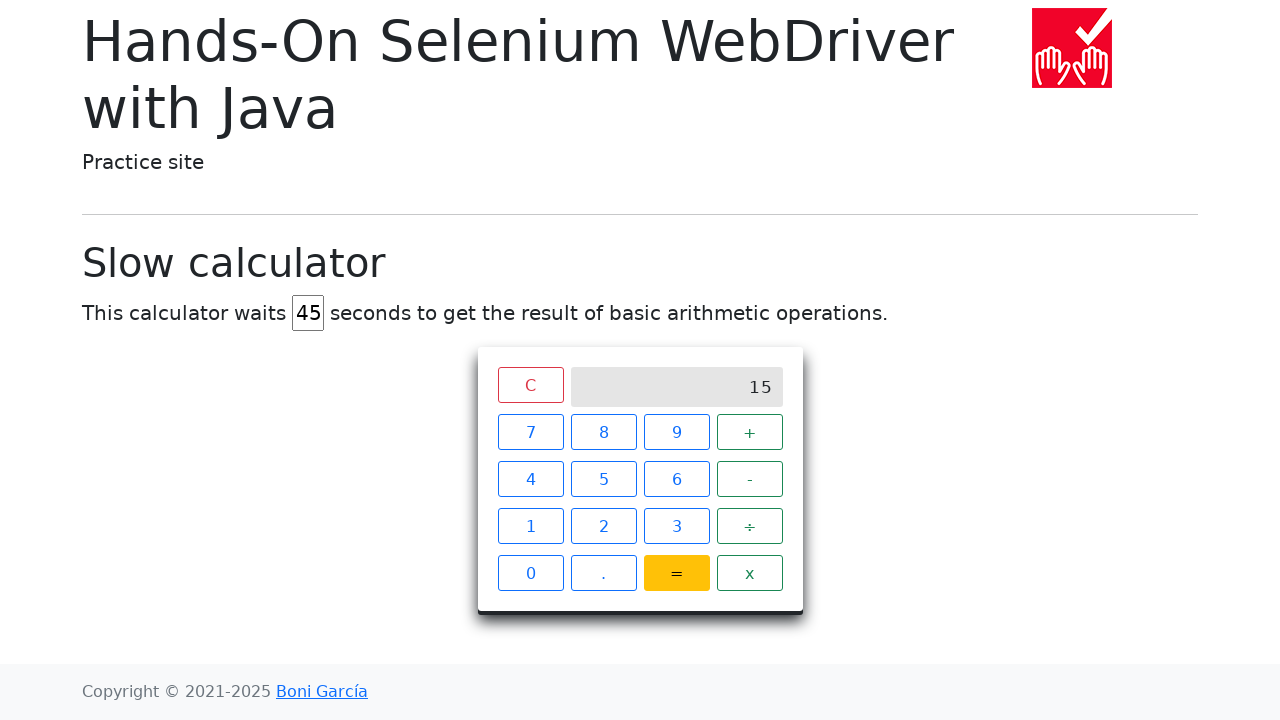

Verified that calculator result equals 15
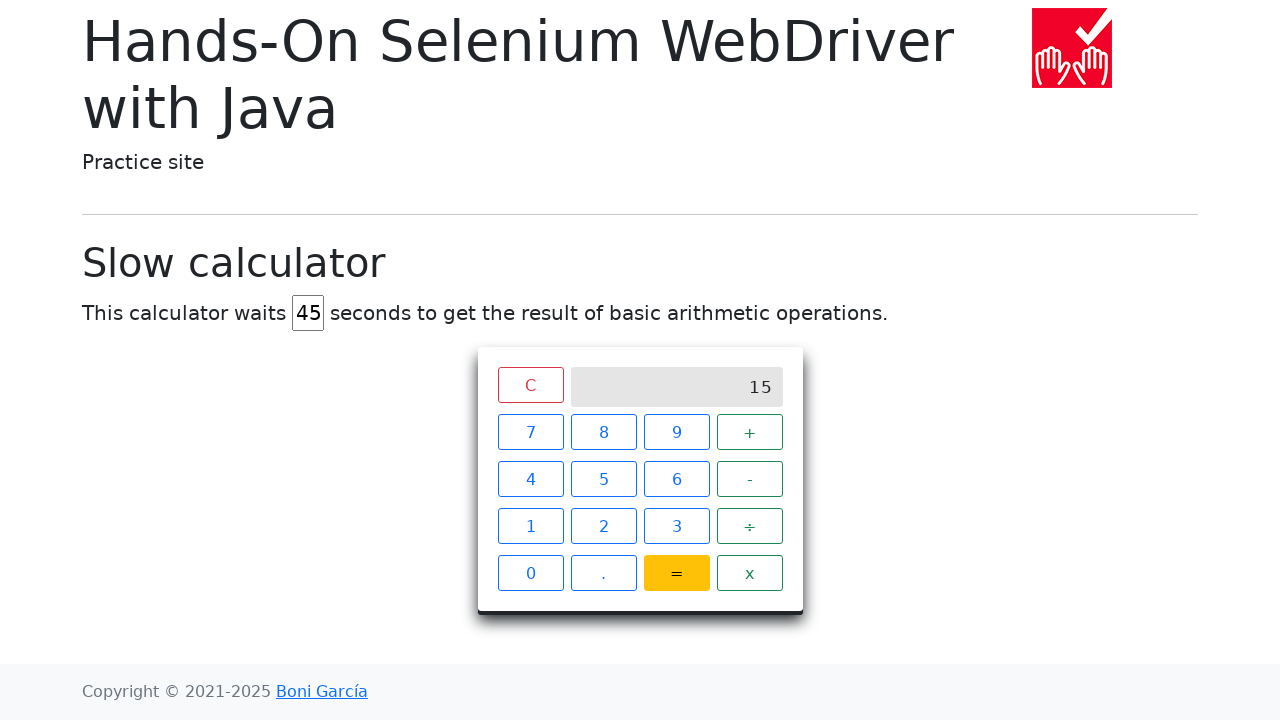

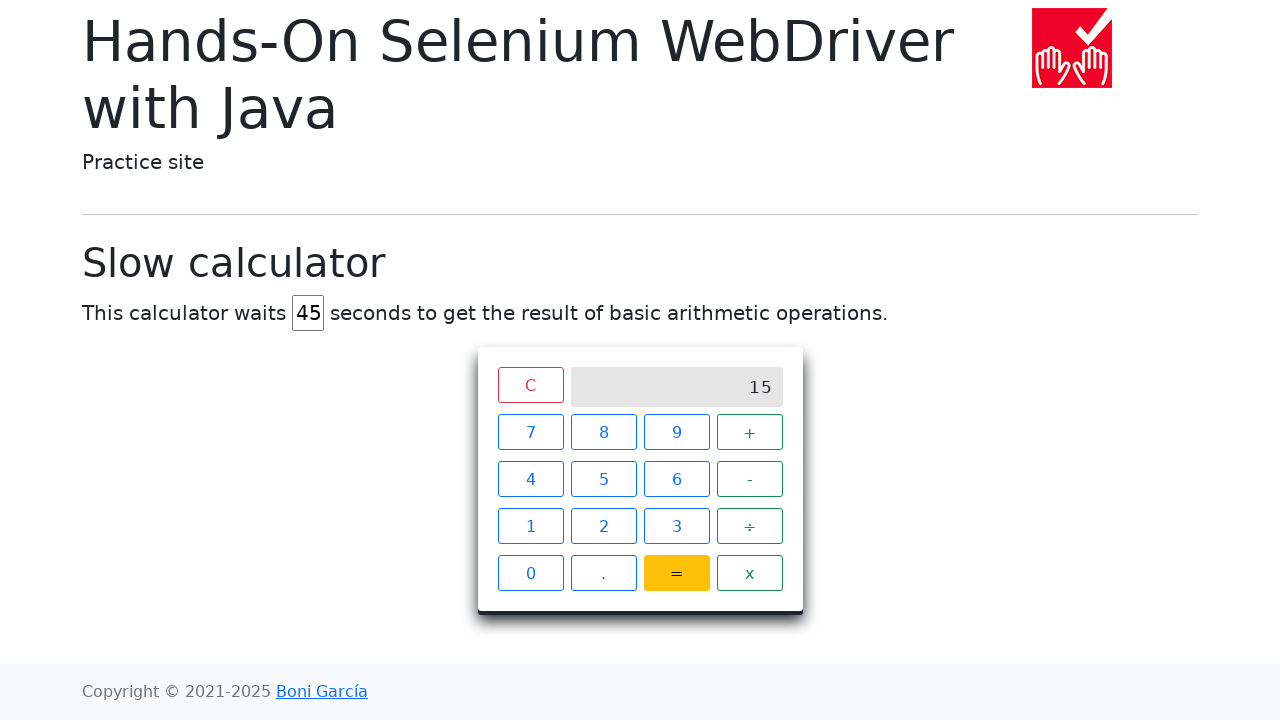